Tests file download functionality by navigating to a download page and clicking the first download link to trigger a file download.

Starting URL: https://the-internet.herokuapp.com/download

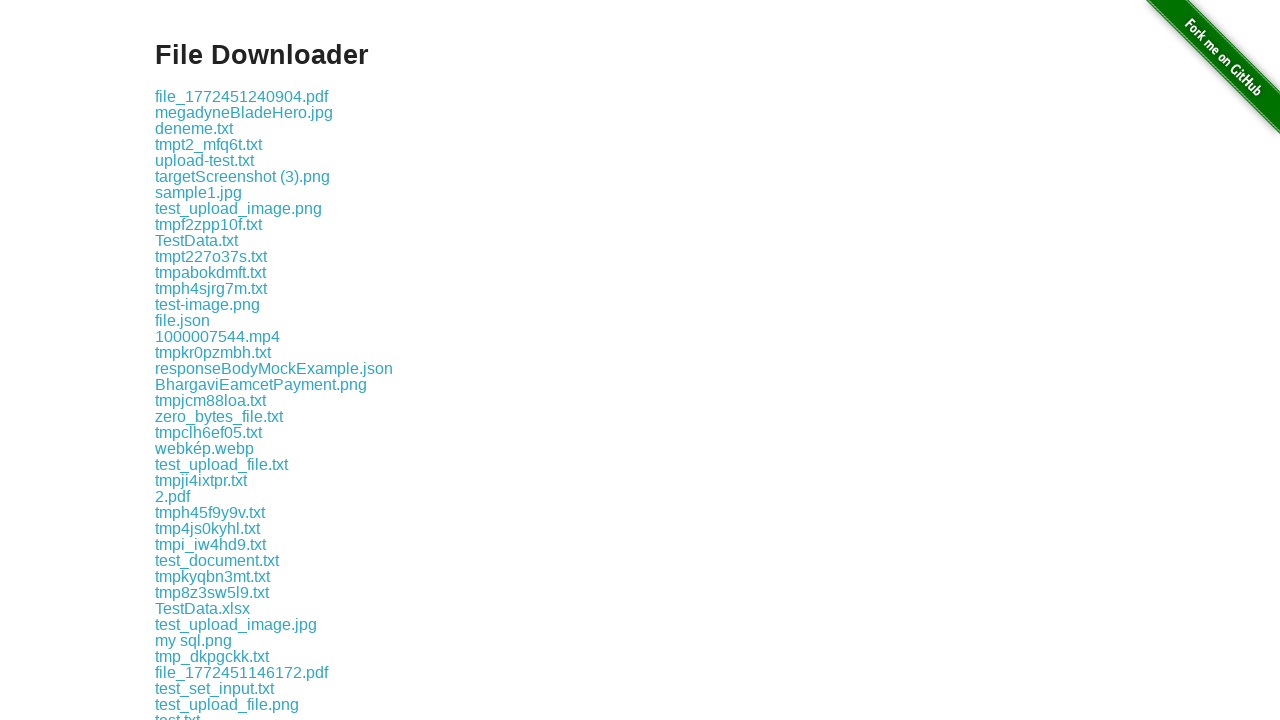

Clicked the first download link on the page at (242, 96) on .example a
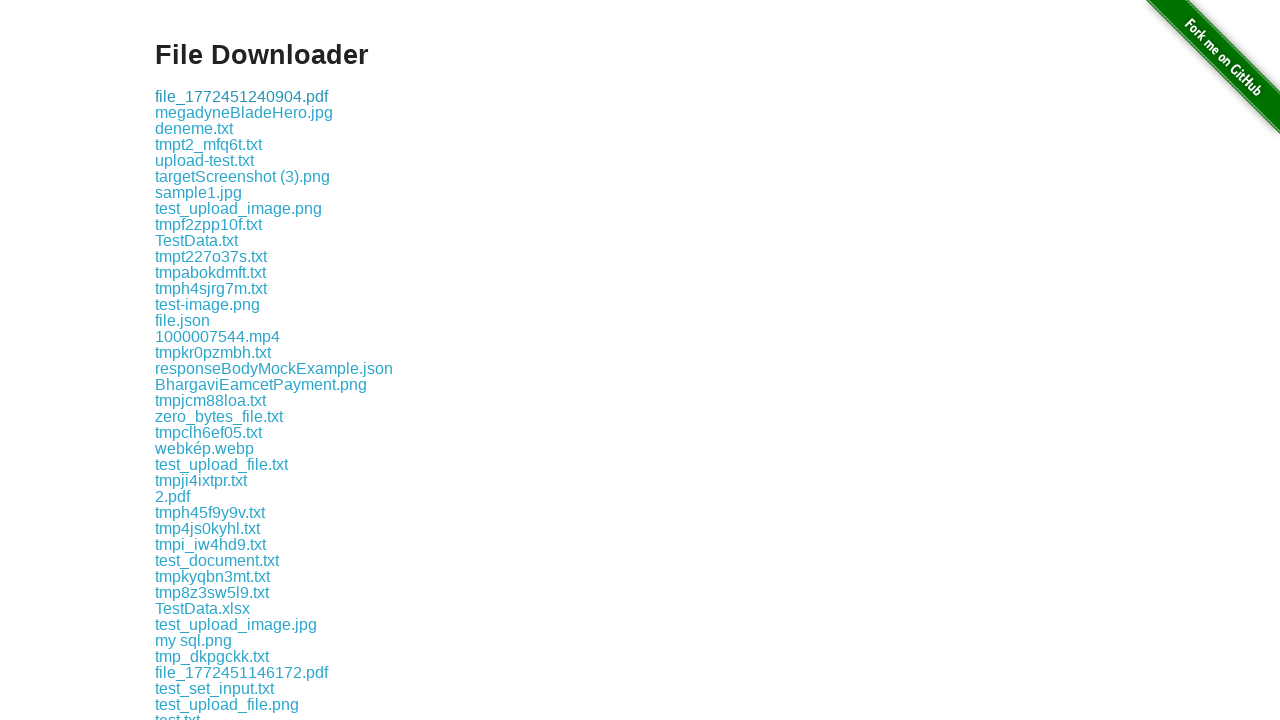

Waited for download to initiate
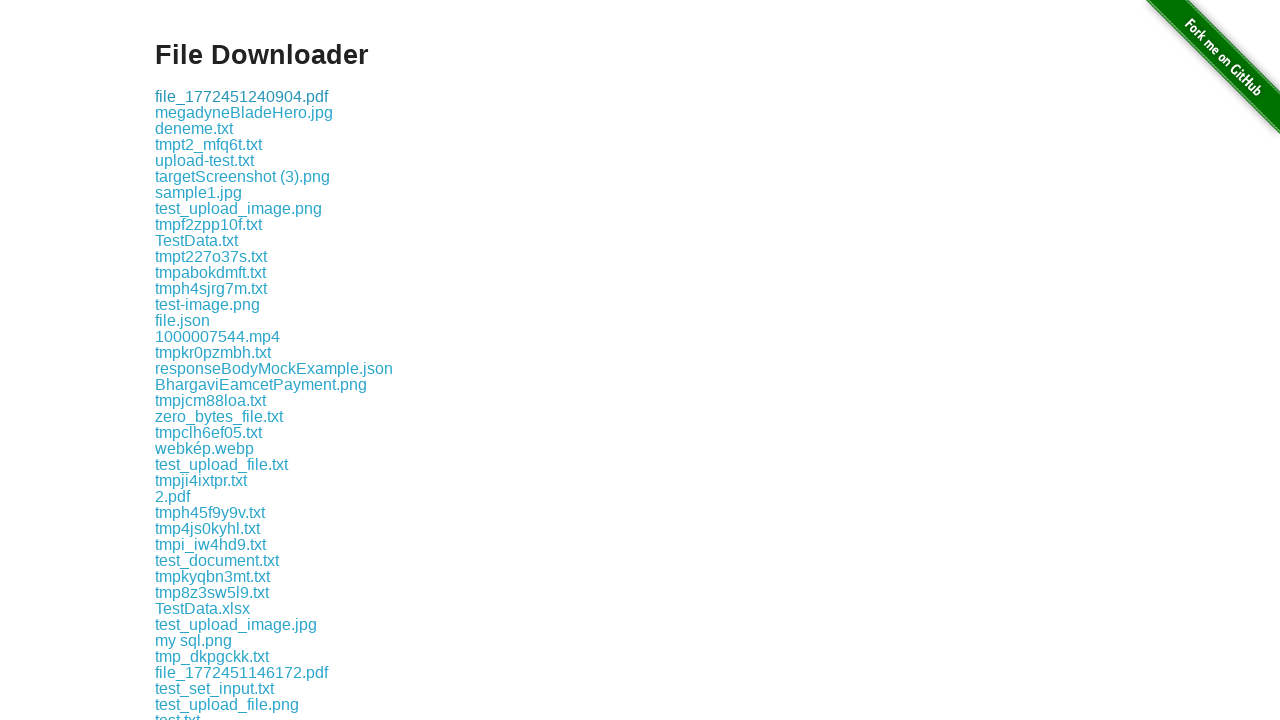

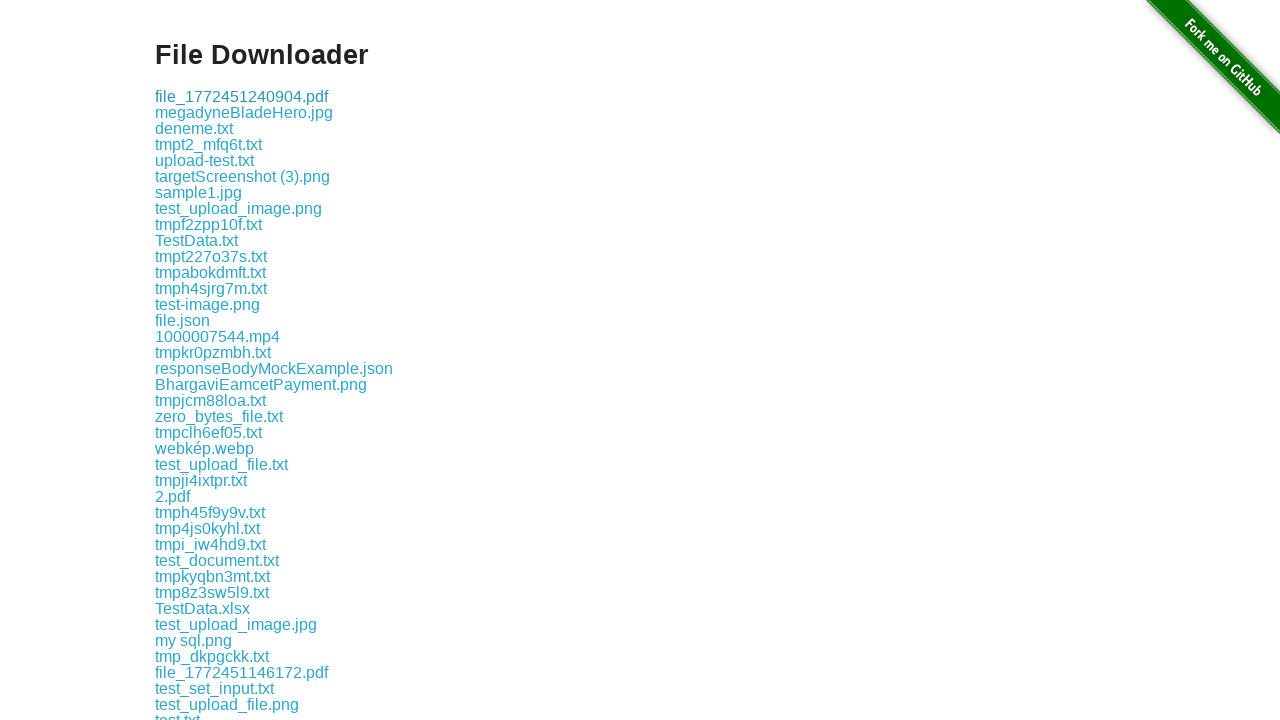